Tests drag and drop functionality by dragging an element and dropping it onto a target drop zone

Starting URL: https://awesomeqa.com/selenium/mouse_interaction.html

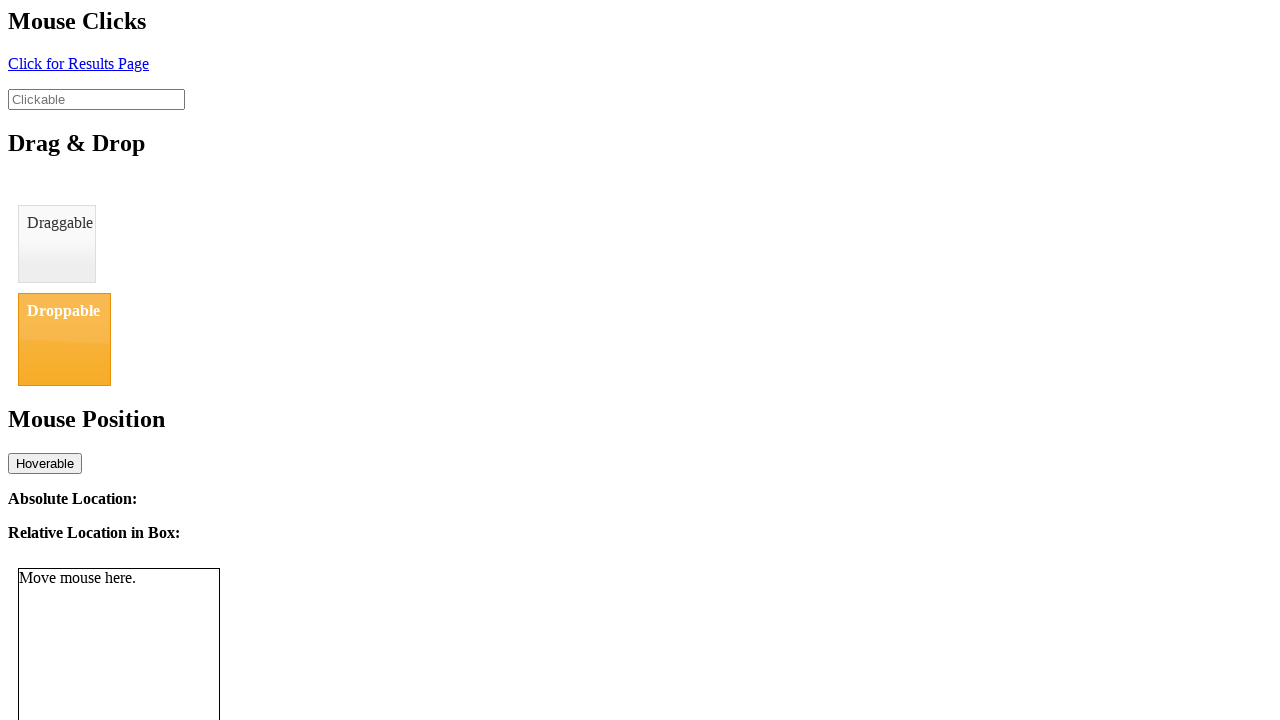

Located draggable element with id 'draggable'
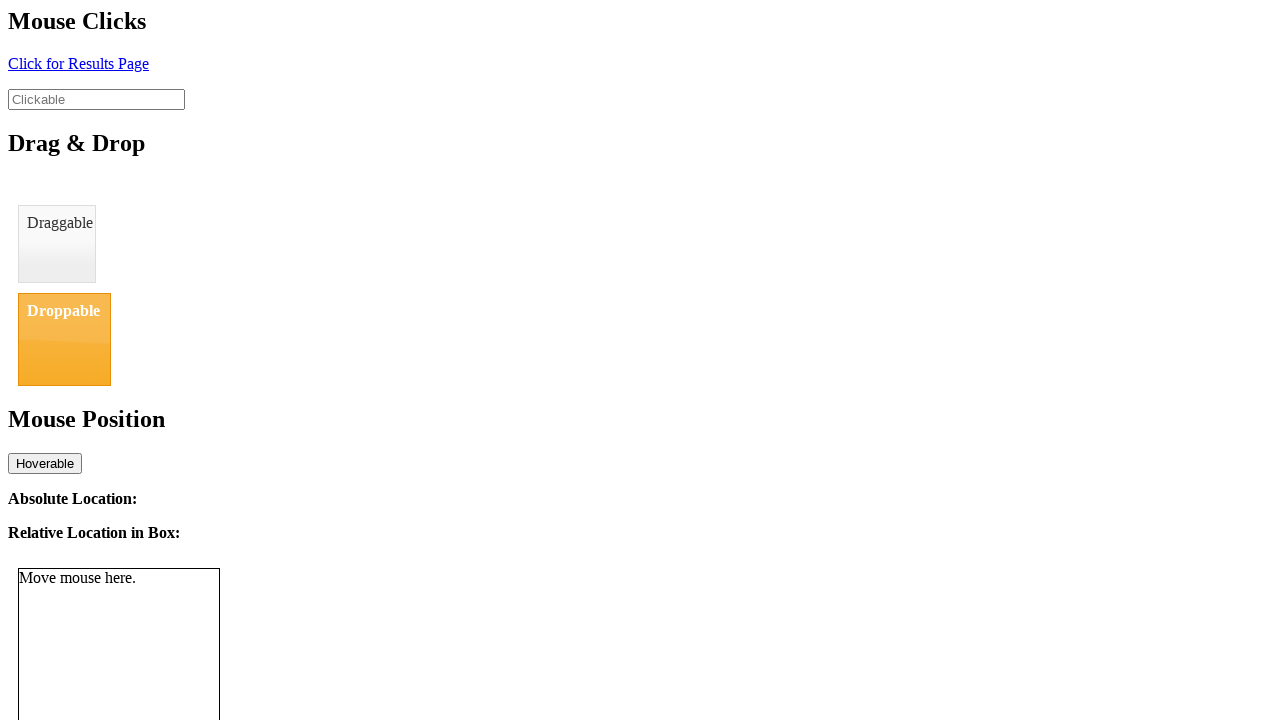

Located droppable target element with id 'droppable'
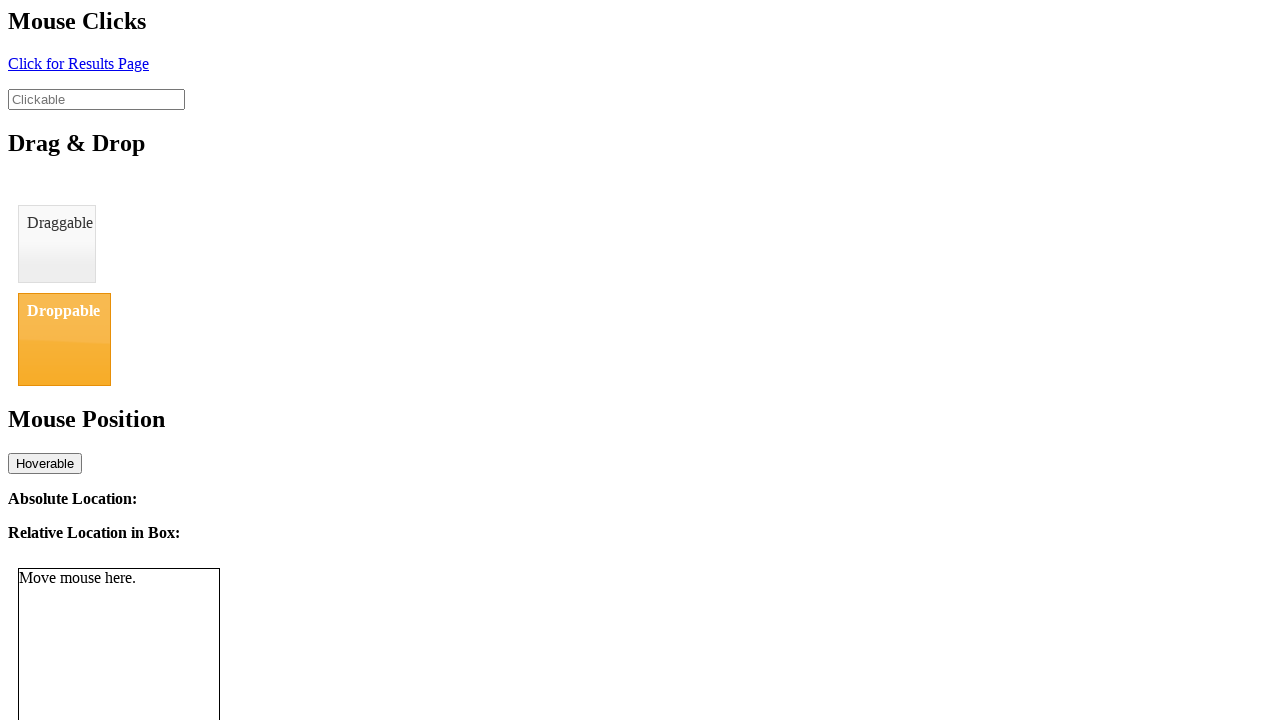

Dragged element from draggable zone and dropped it onto droppable target zone at (64, 339)
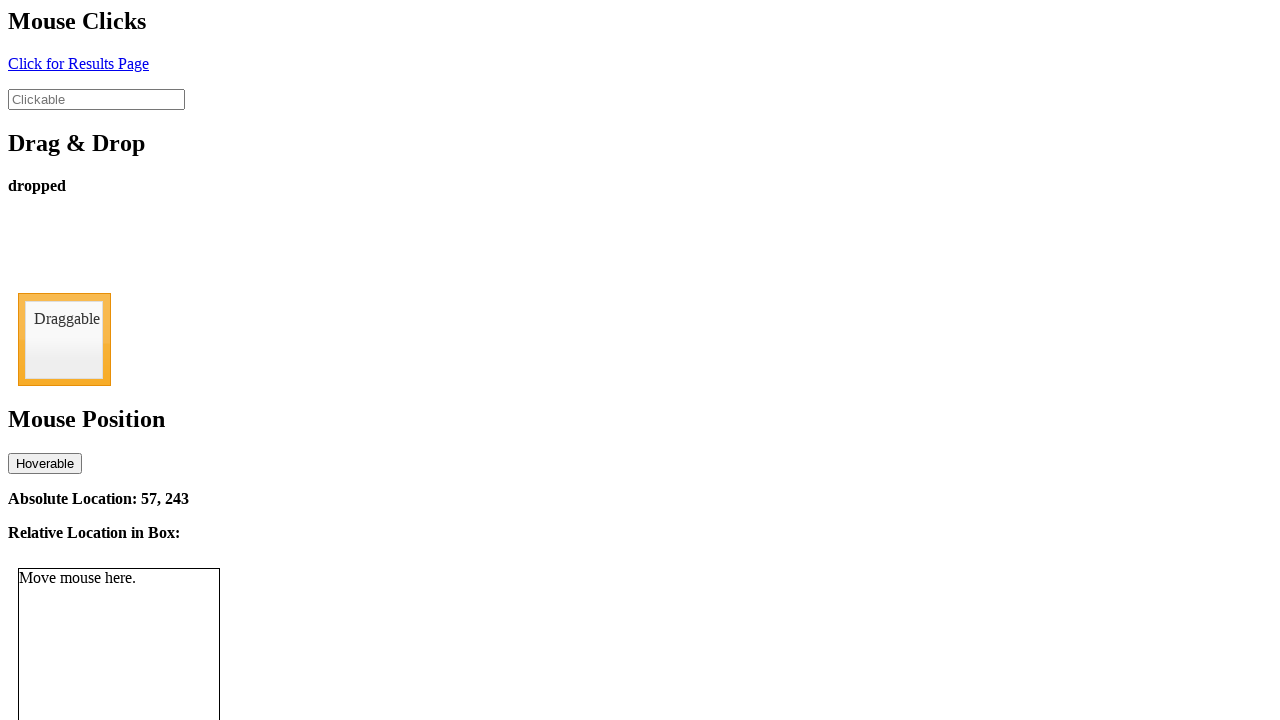

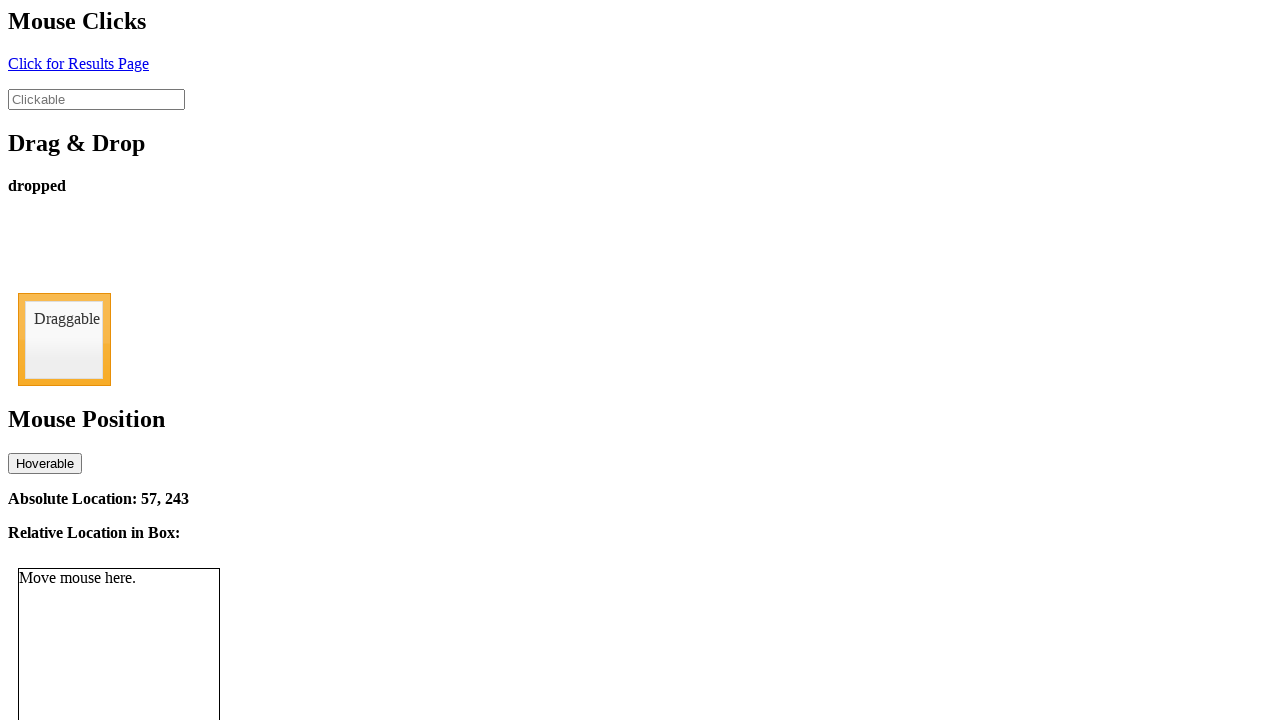